Navigates to the OrangeHRM demo site homepage. This appears to be a minimal/skeleton test that only loads the page without performing additional actions.

Starting URL: https://opensource-demo.orangehrmlive.com/

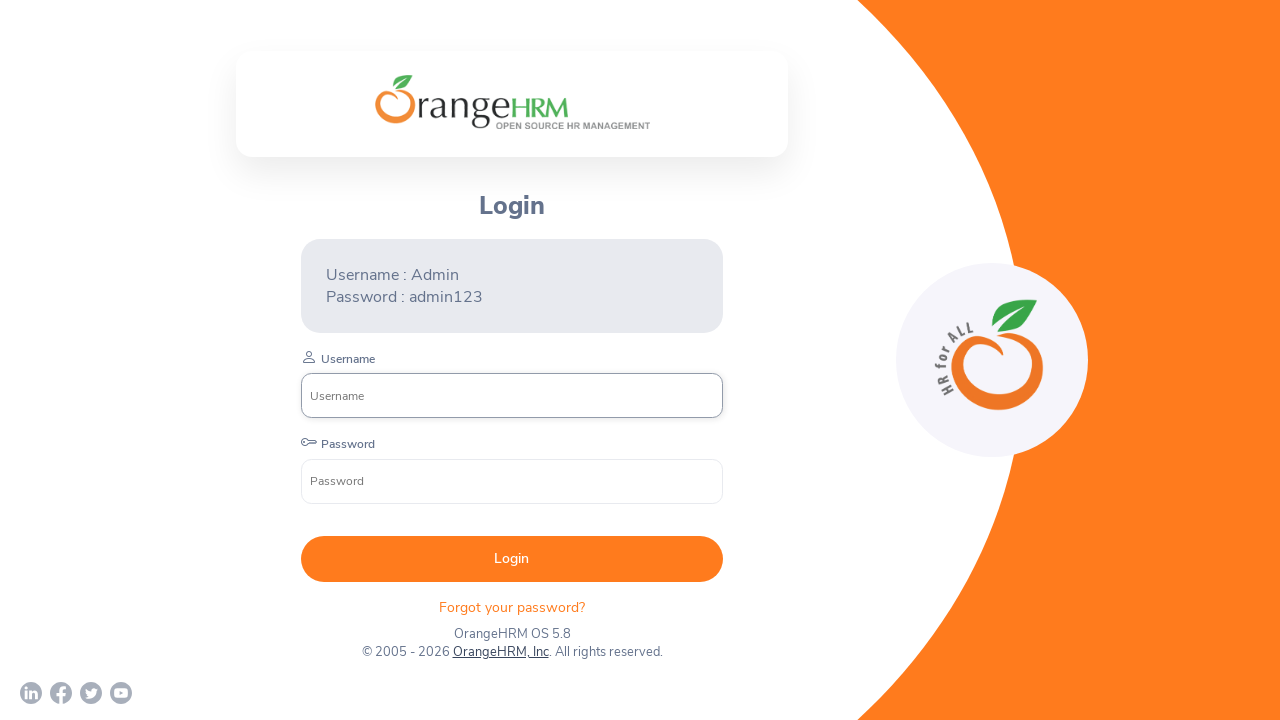

Navigated to OrangeHRM demo site homepage and waited for DOM content to load
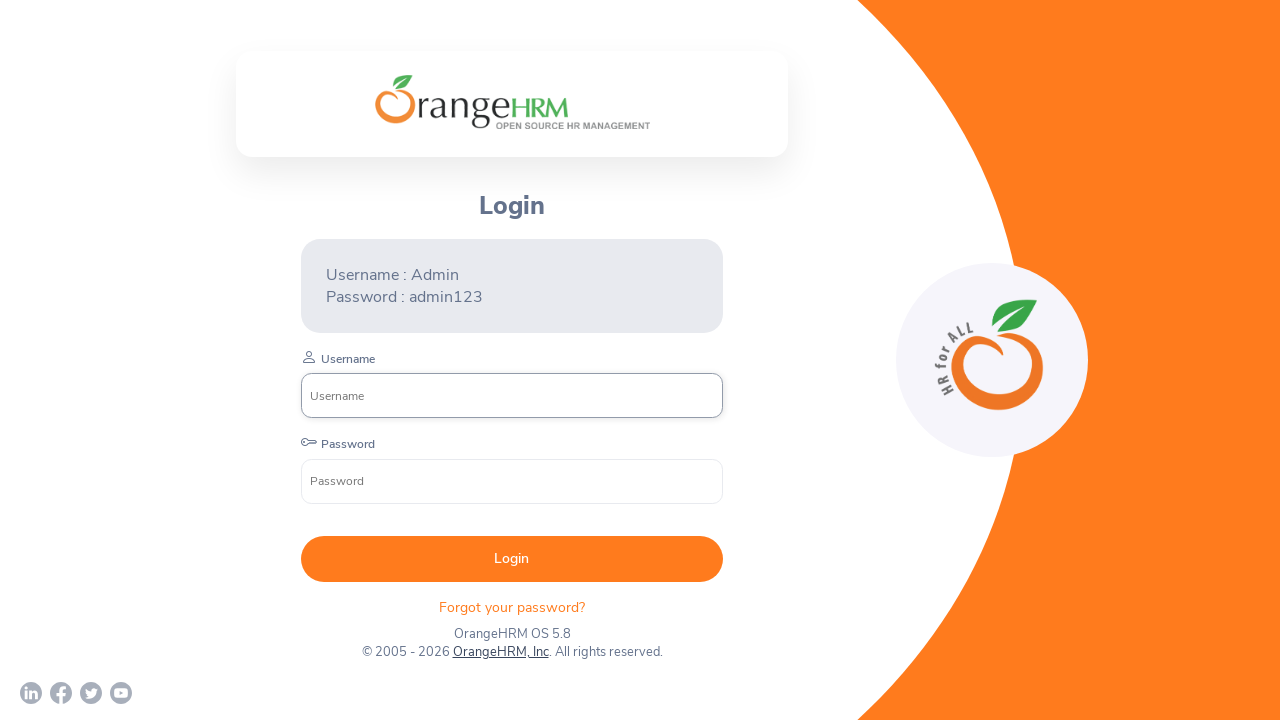

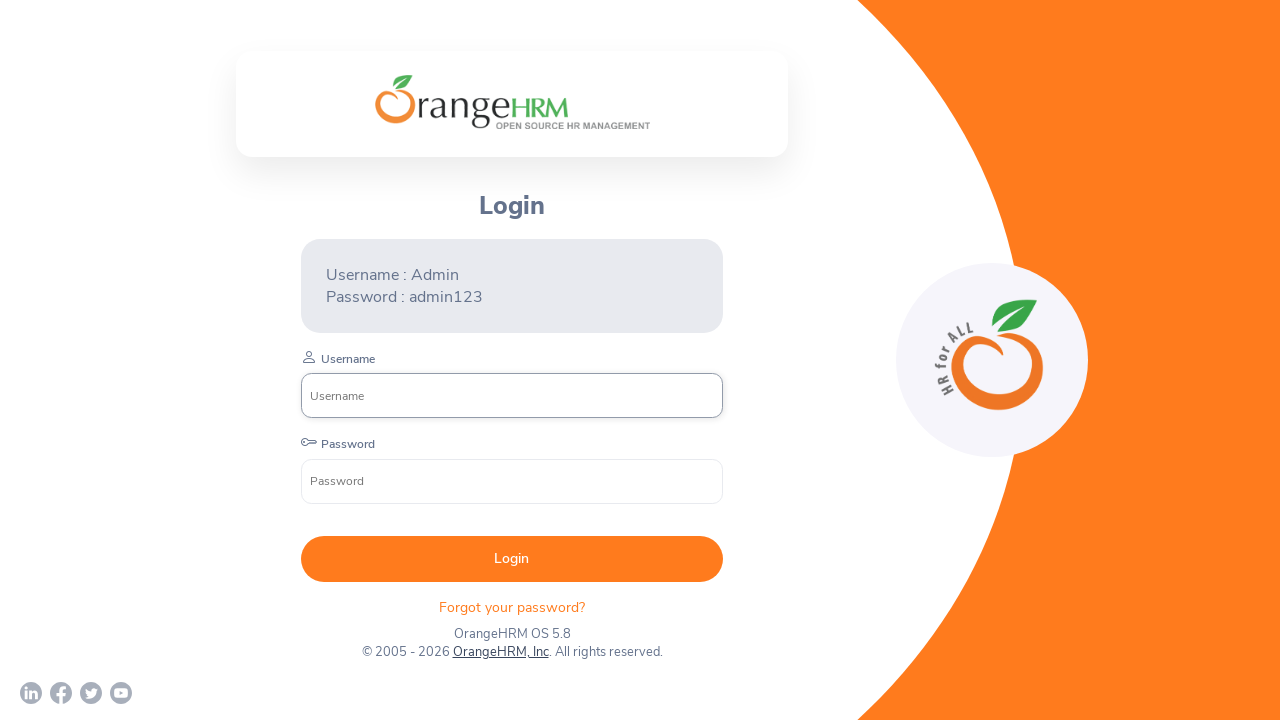